Tests JavaScript prompt functionality by clicking a button to trigger a JS prompt, entering a name, and verifying the displayed message contains the entered name

Starting URL: http://automationbykrishna.com/

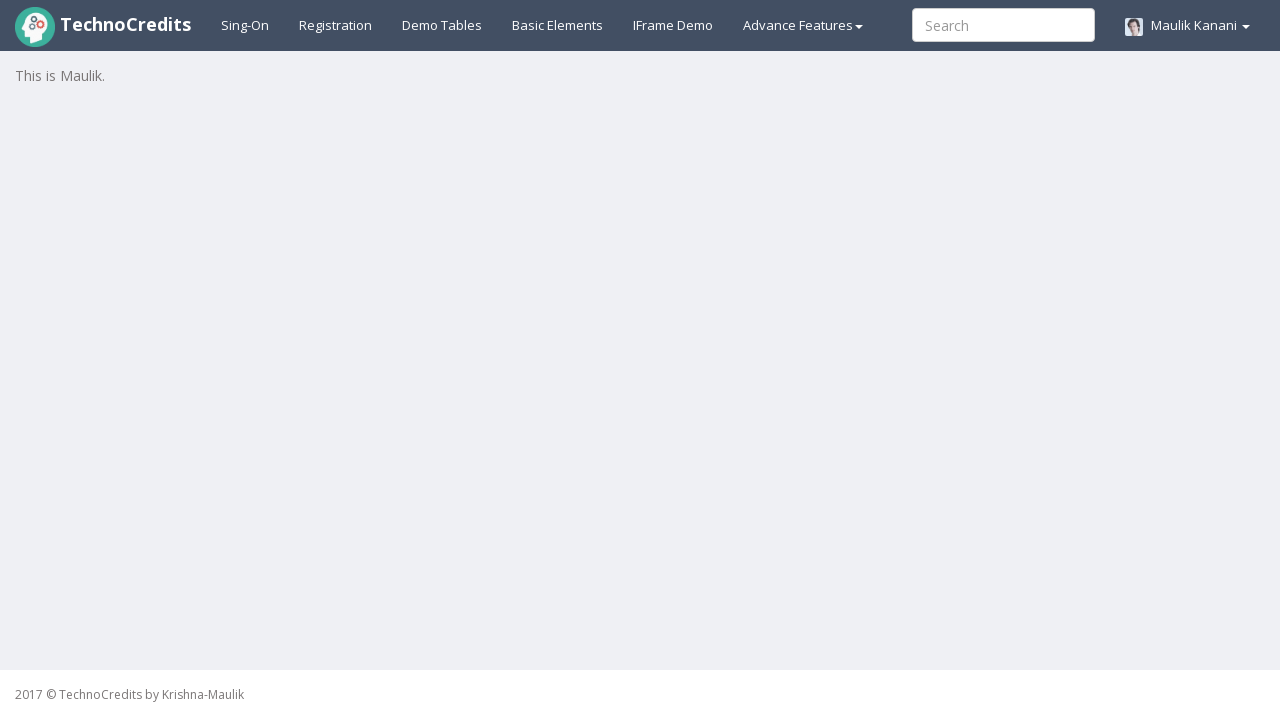

Clicked on basic elements link to navigate to the section at (558, 25) on a#basicelements
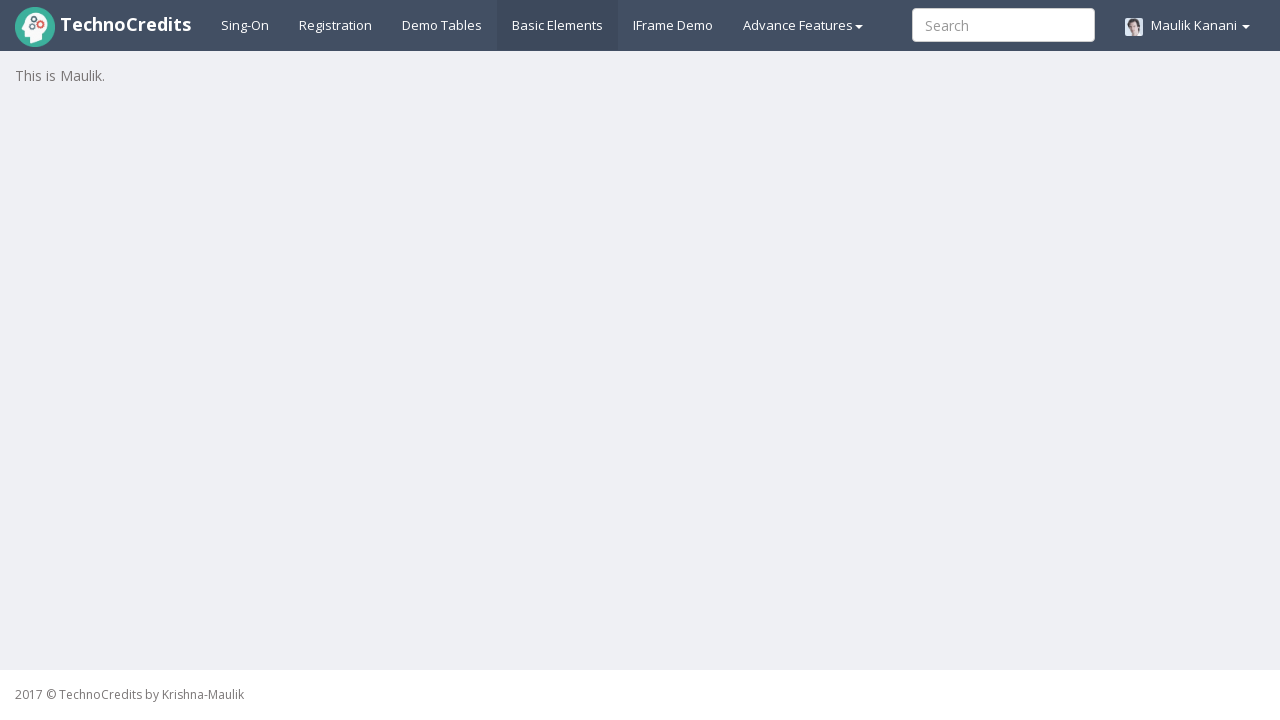

Panel body became visible
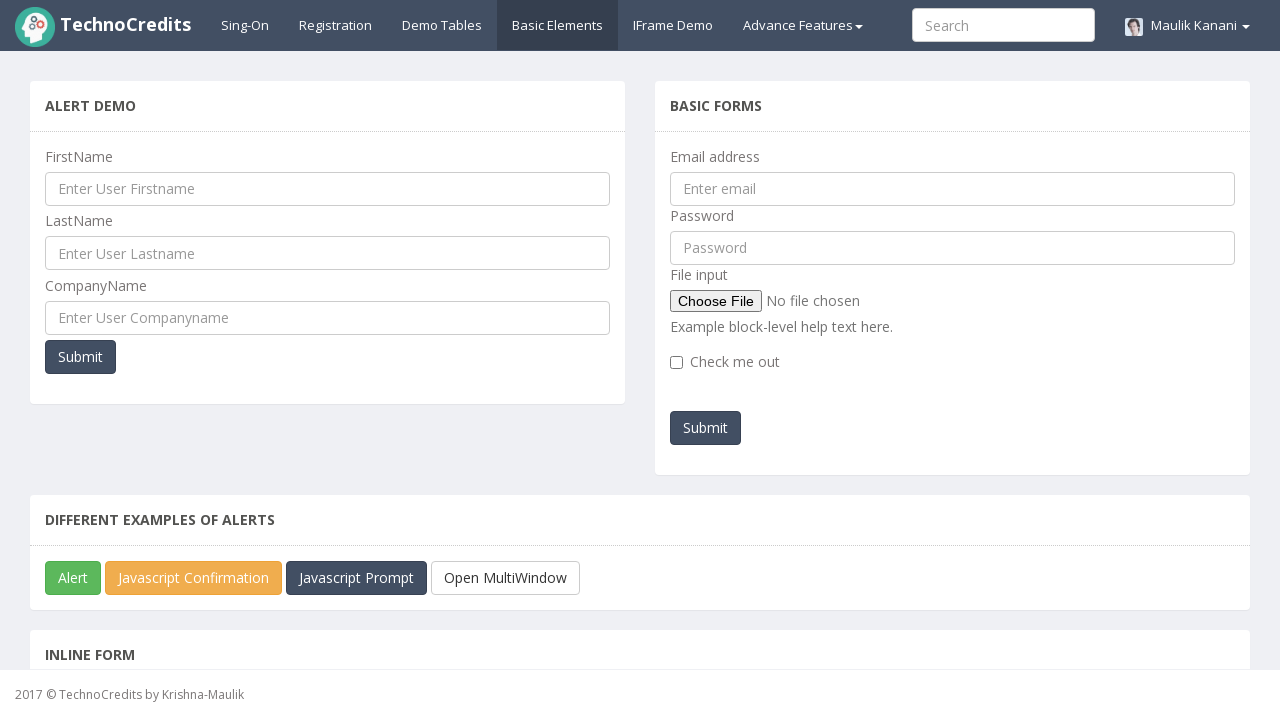

Scrolled to password input field to ensure prompt button is in view
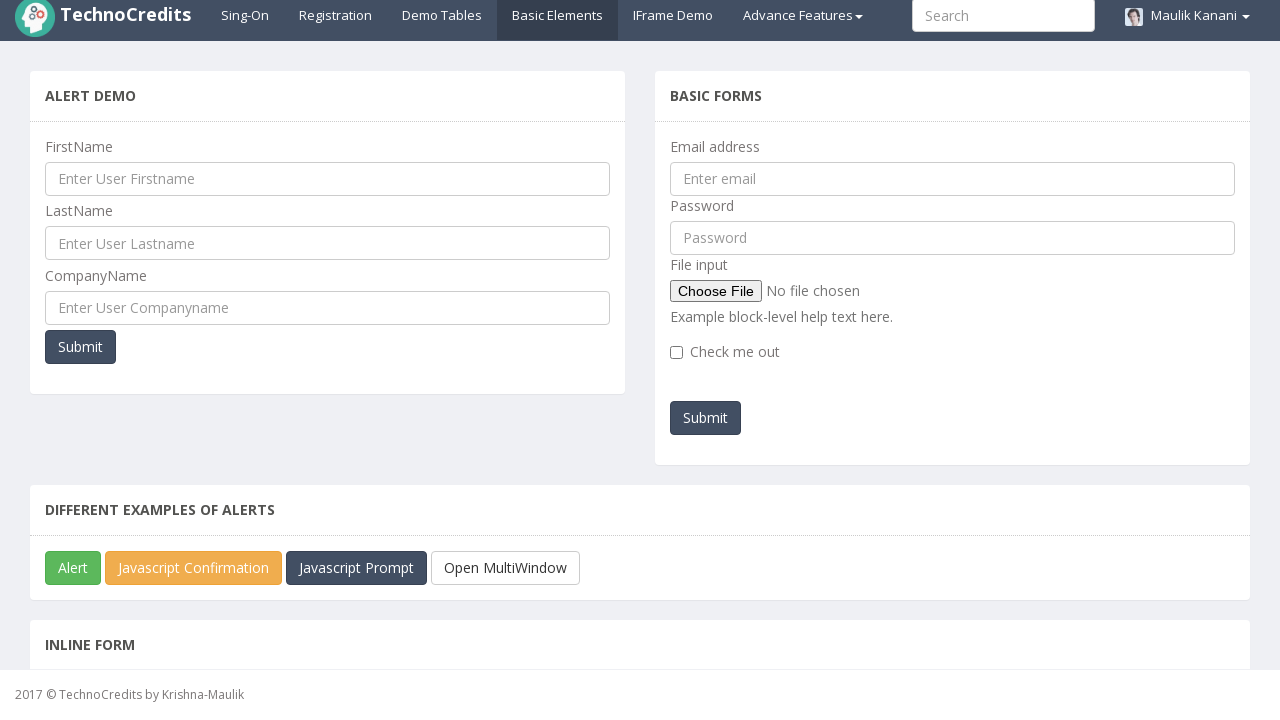

Set up dialog handler to accept JS prompt with name 'Madhavi'
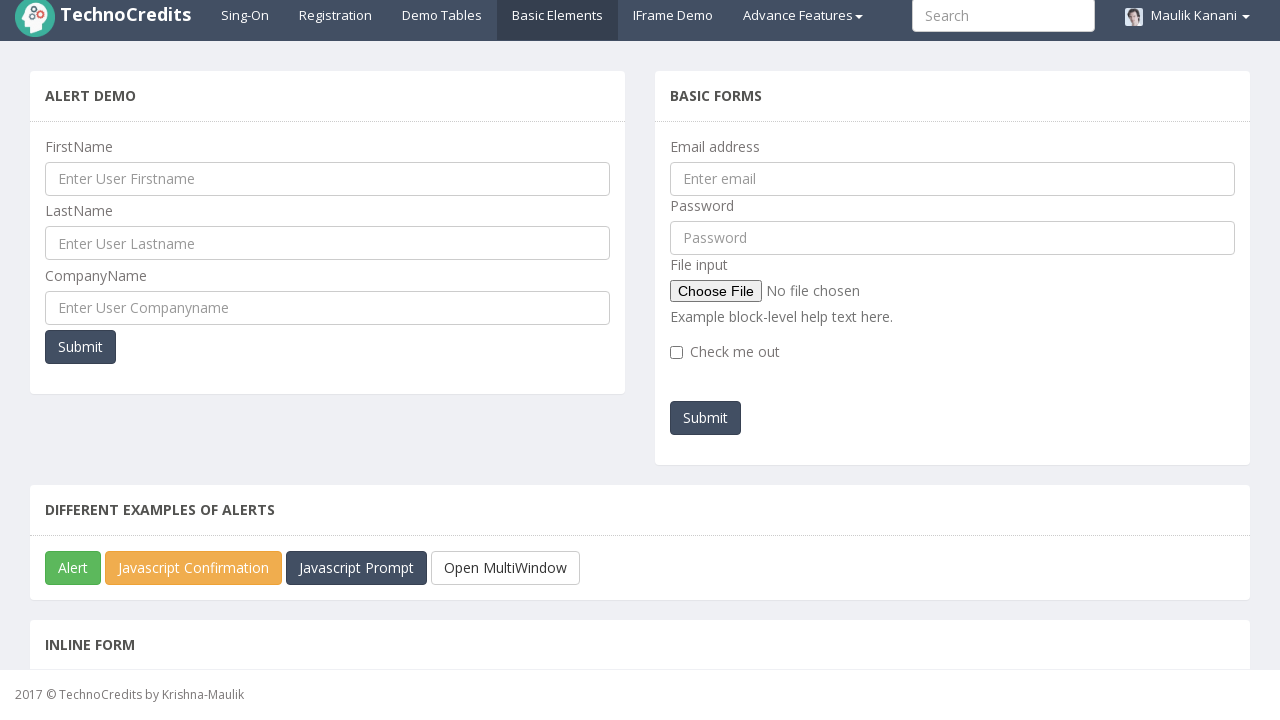

Clicked the JavaScript prompt button at (356, 568) on button#javascriptPromp
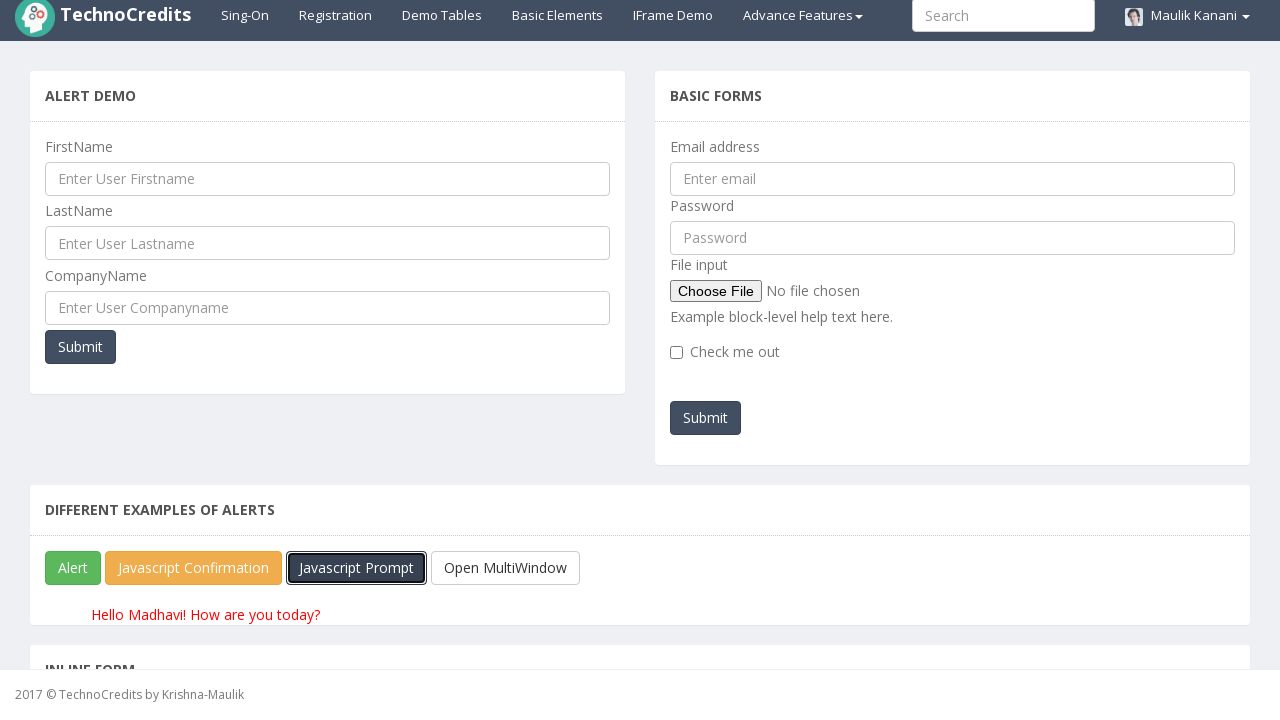

Retrieved displayed message: 'Hello Madhavi! How are you today?'
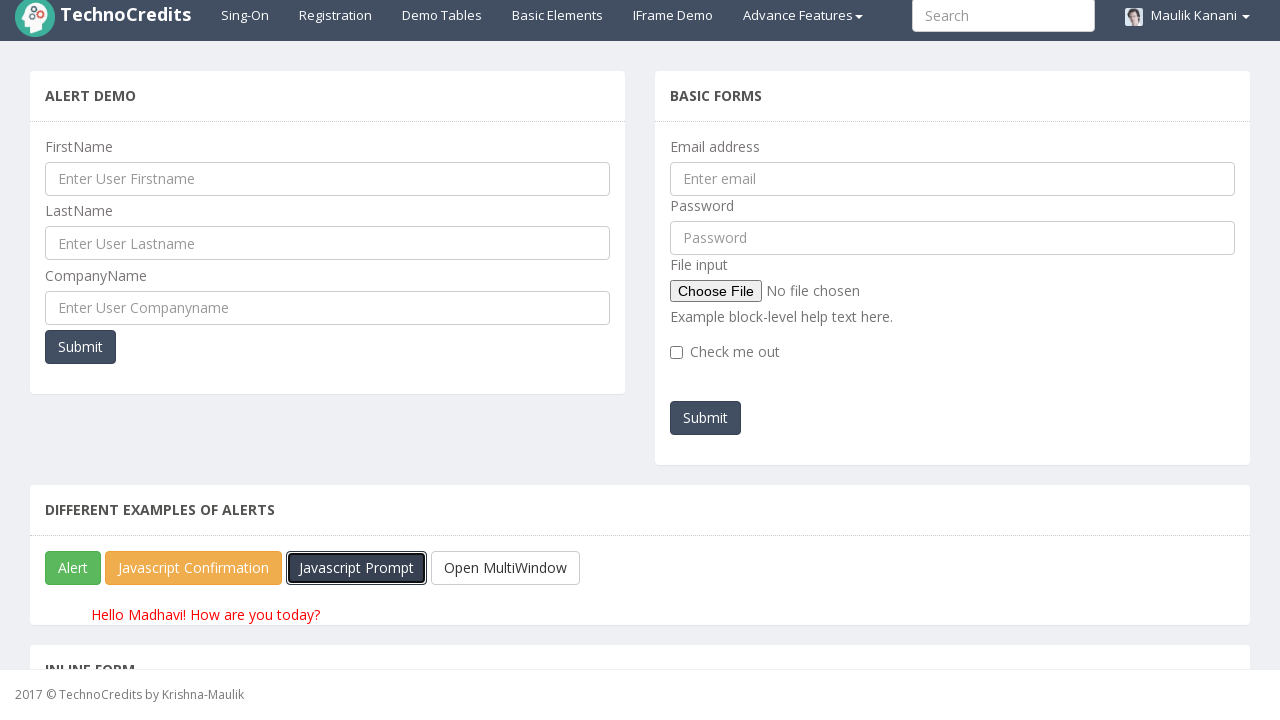

Verified that displayed message matches expected message: 'Hello Madhavi! How are you today?'
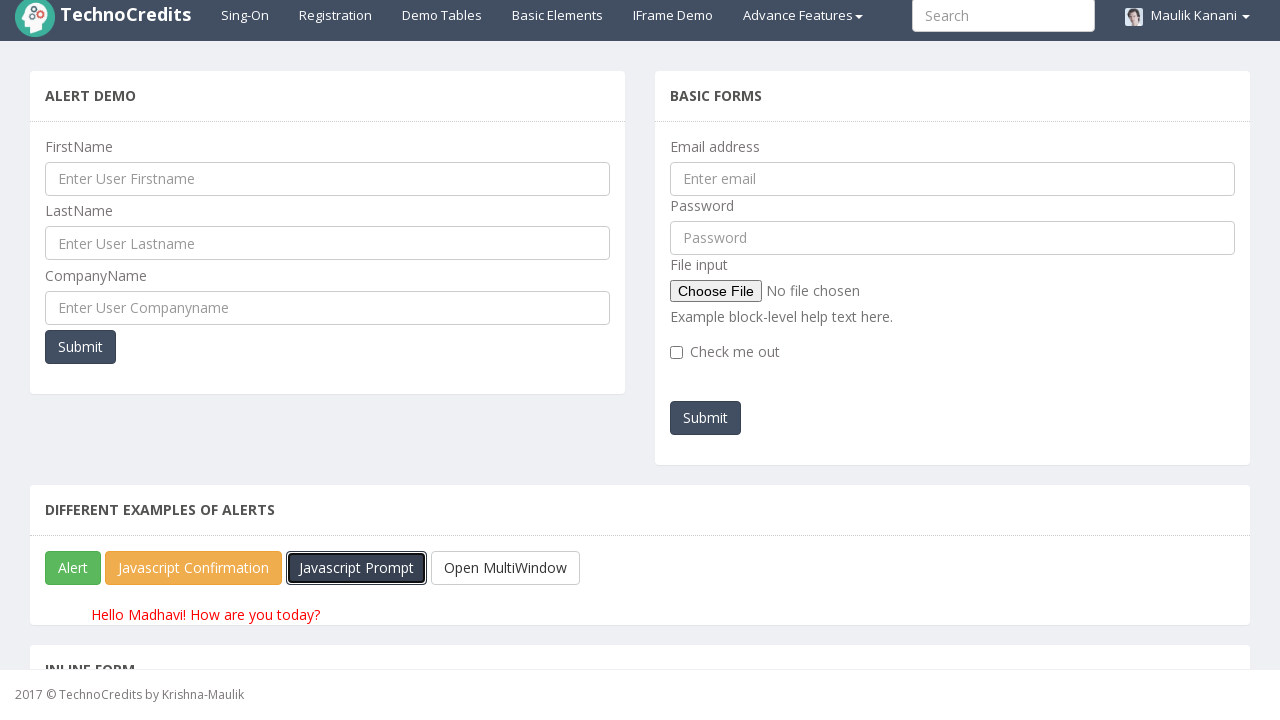

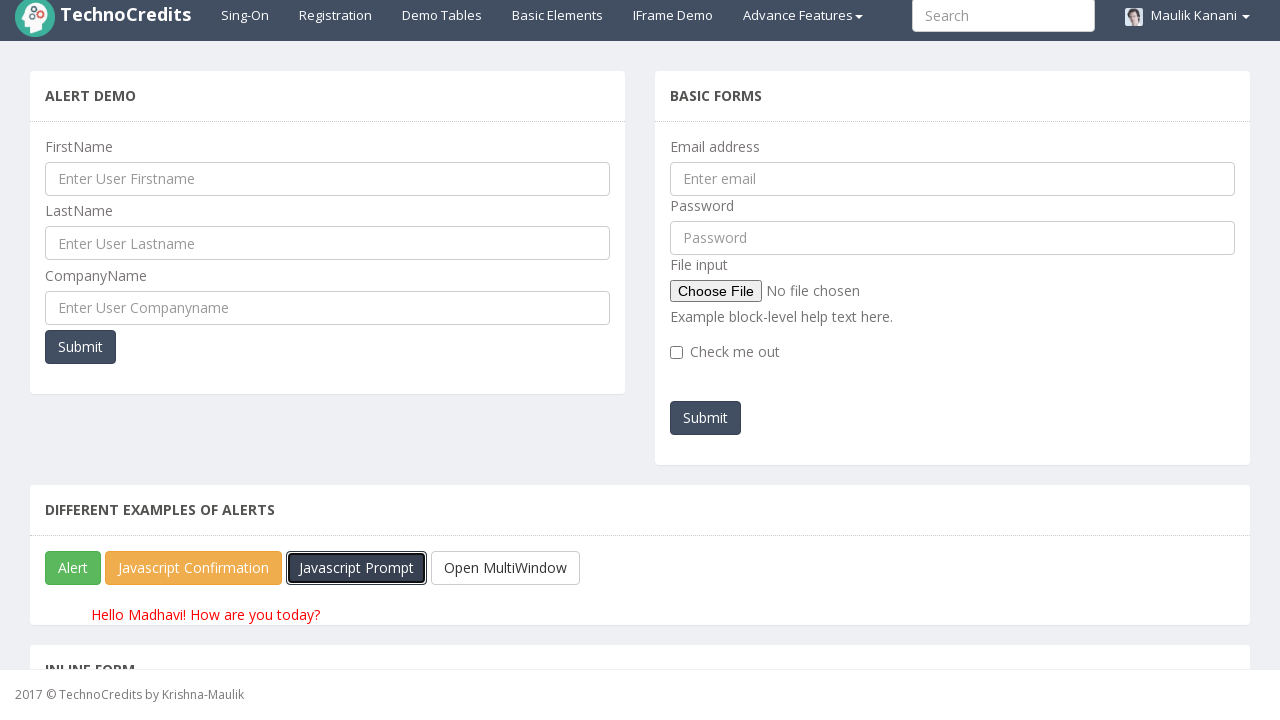